Tests that clicking the login button without entering credentials shows an appropriate error message indicating required fields

Starting URL: https://www.saucedemo.com

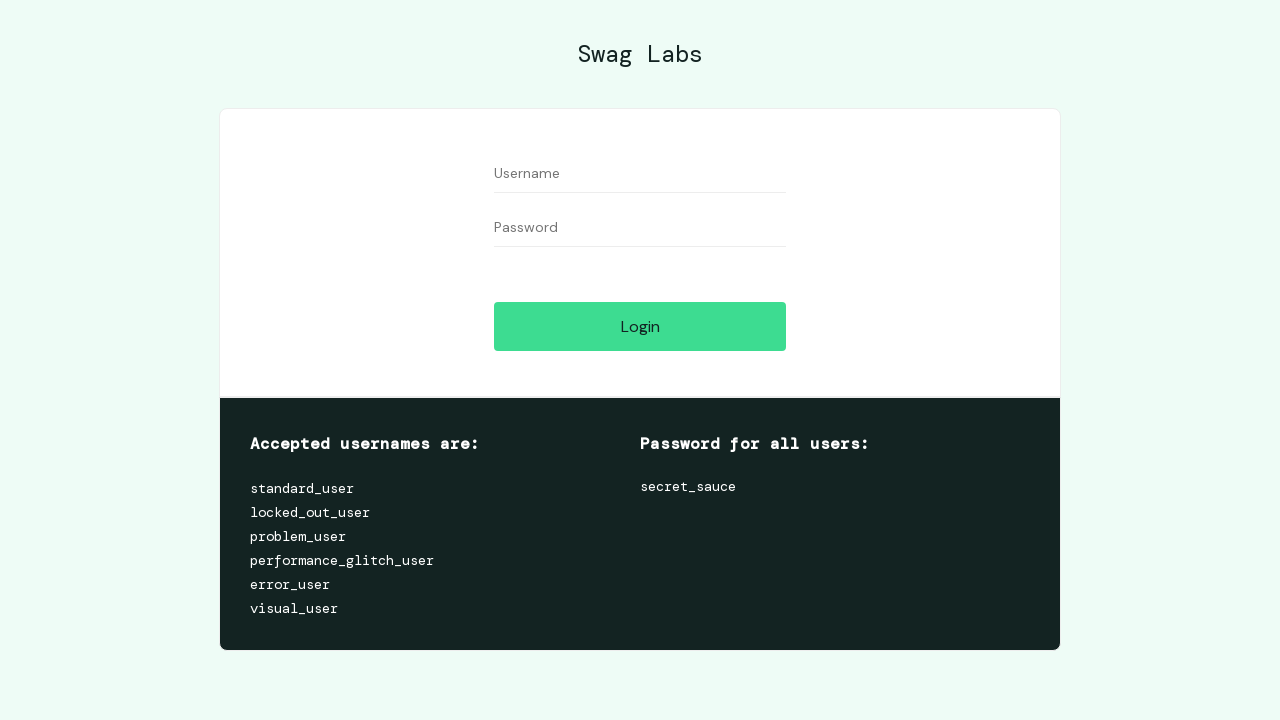

Clicked login button without entering credentials at (640, 326) on #login-button
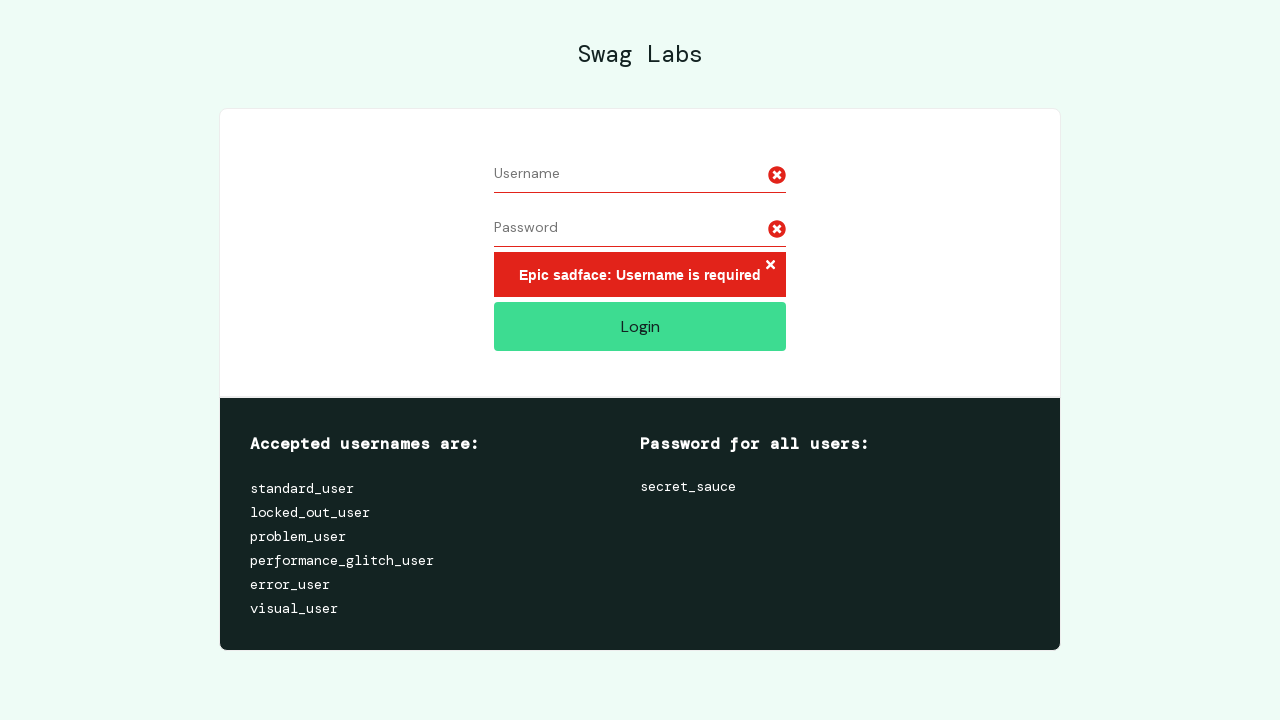

Error message for missing credentials appeared
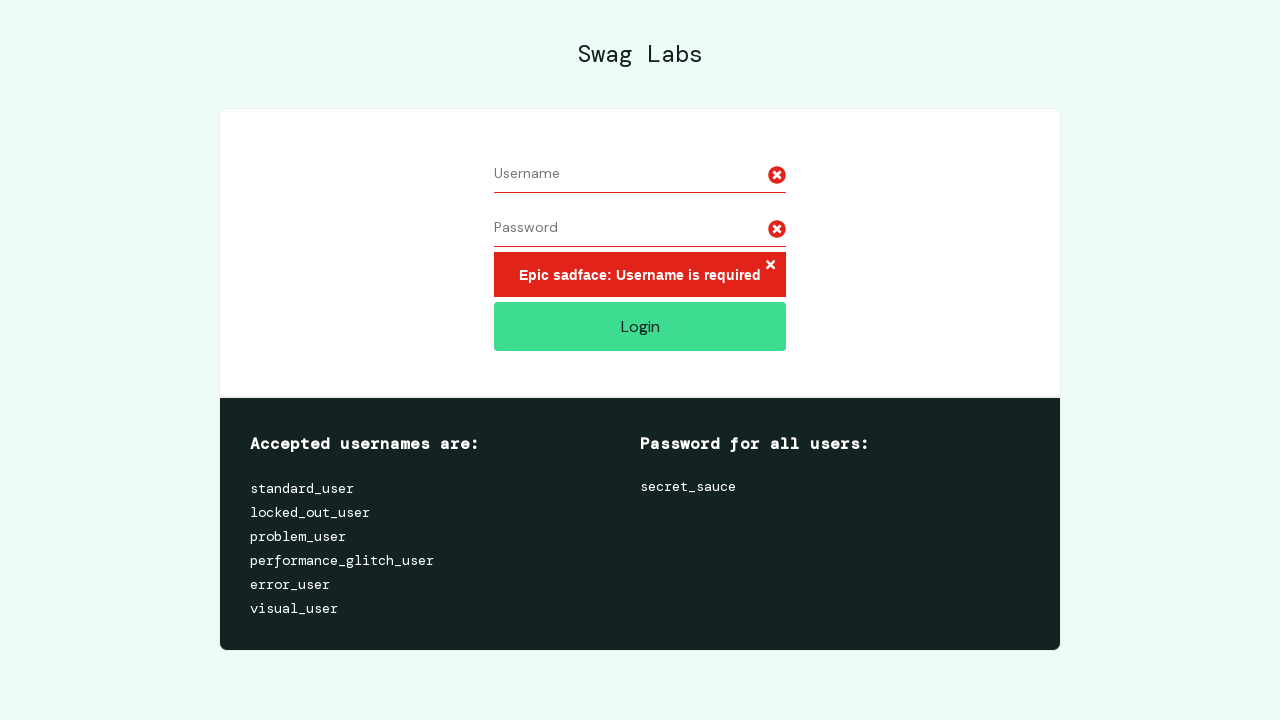

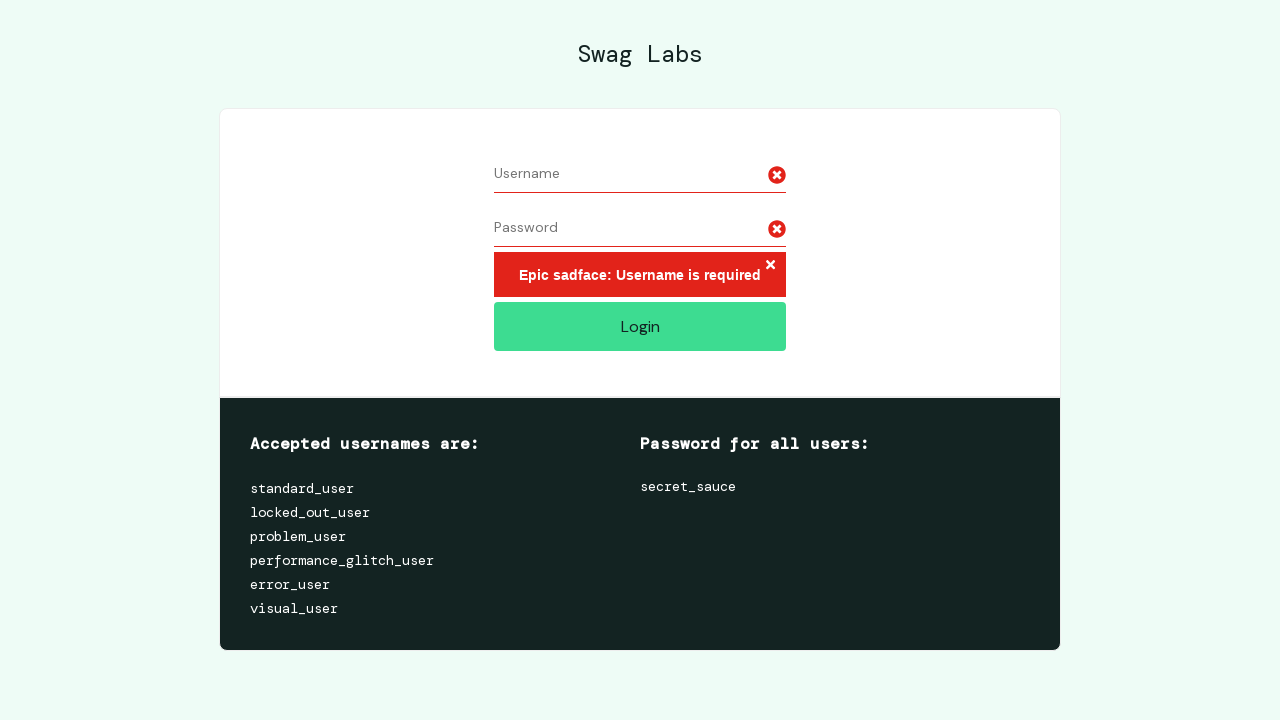